Navigates to Rahul Shetty Academy website and verifies the page loads by checking the title and URL are accessible.

Starting URL: https://www.rahulshettyacademy.com

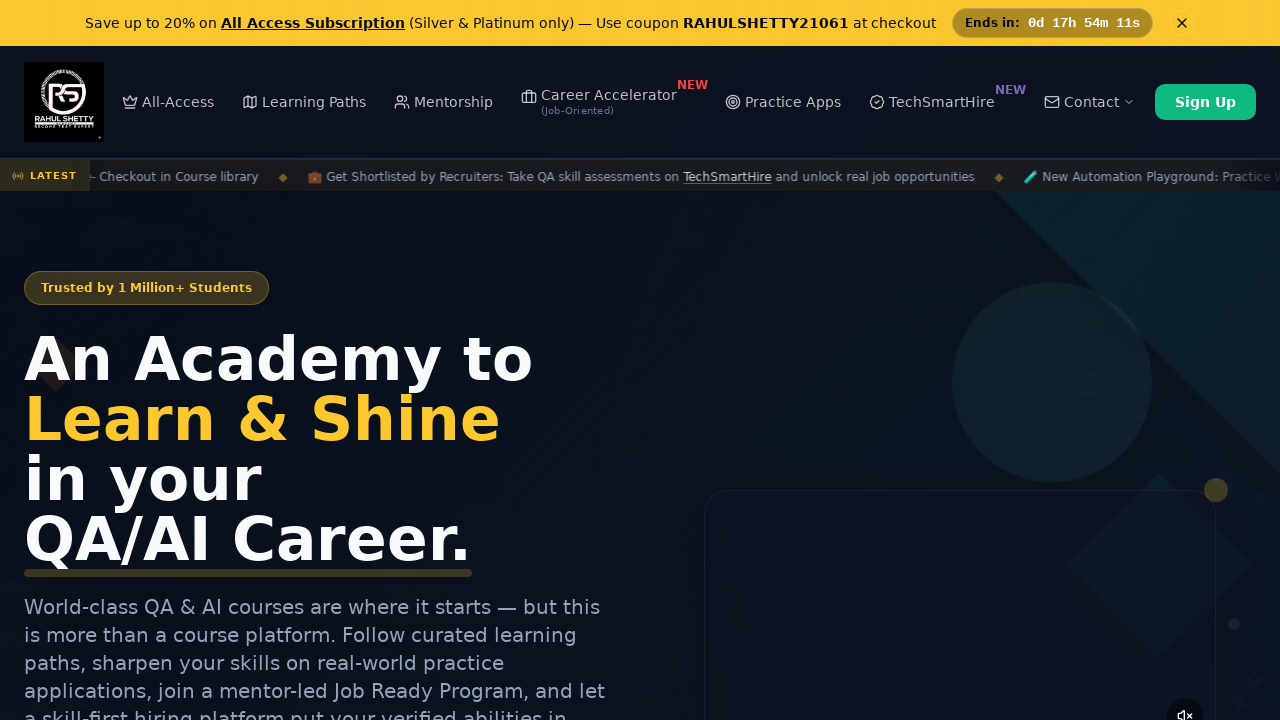

Waited for page to fully load (domcontentloaded)
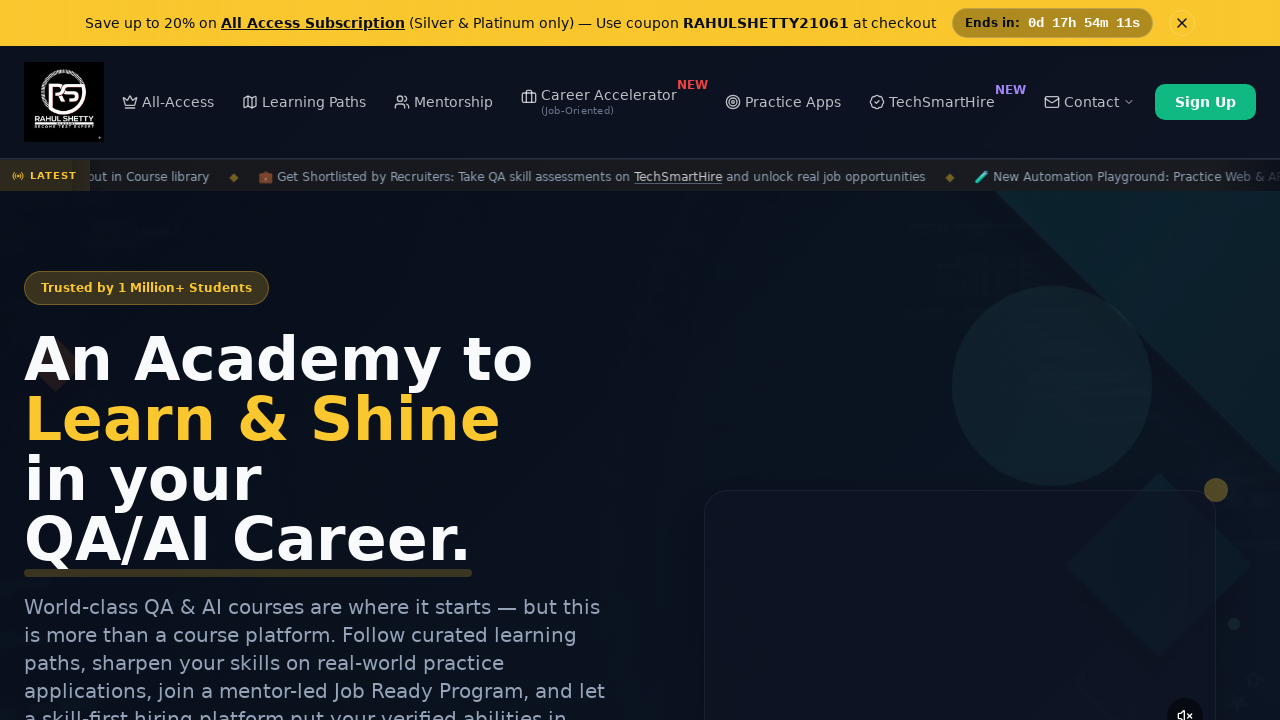

Retrieved page title: Rahul Shetty Academy | QA Automation, Playwright, AI Testing & Online Training
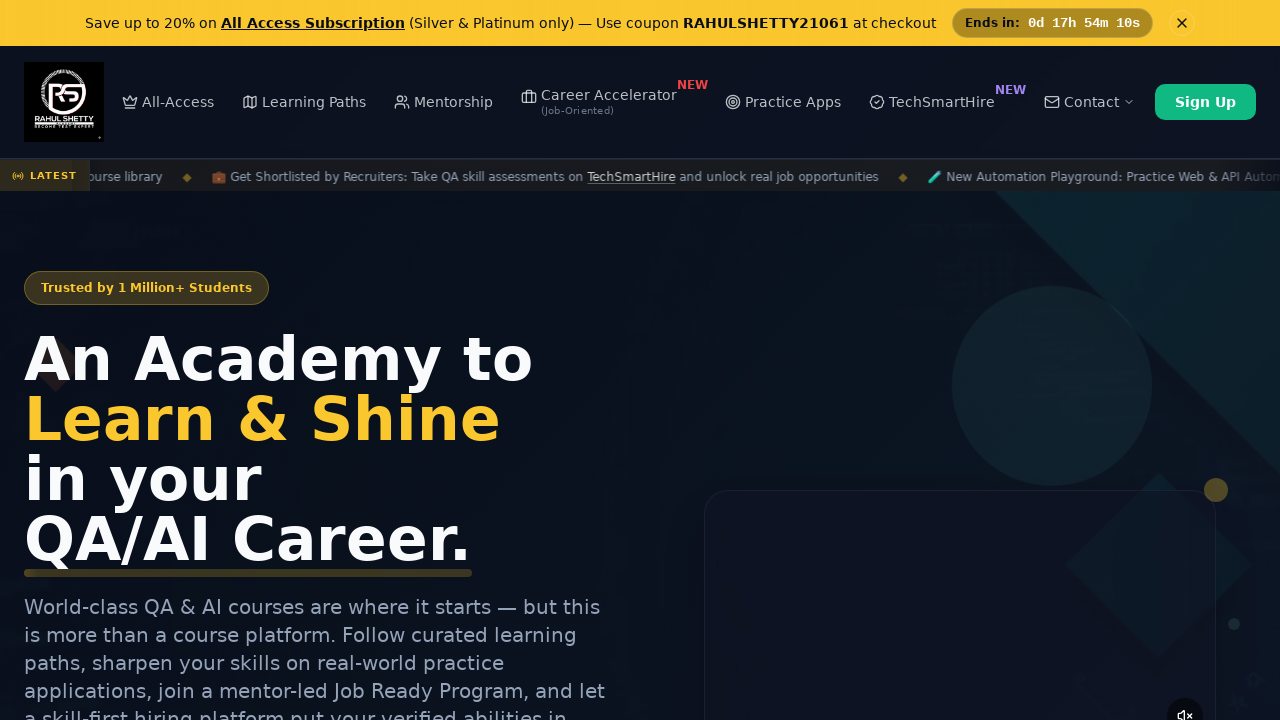

Verified URL contains 'rahulshettyacademy': https://rahulshettyacademy.com/
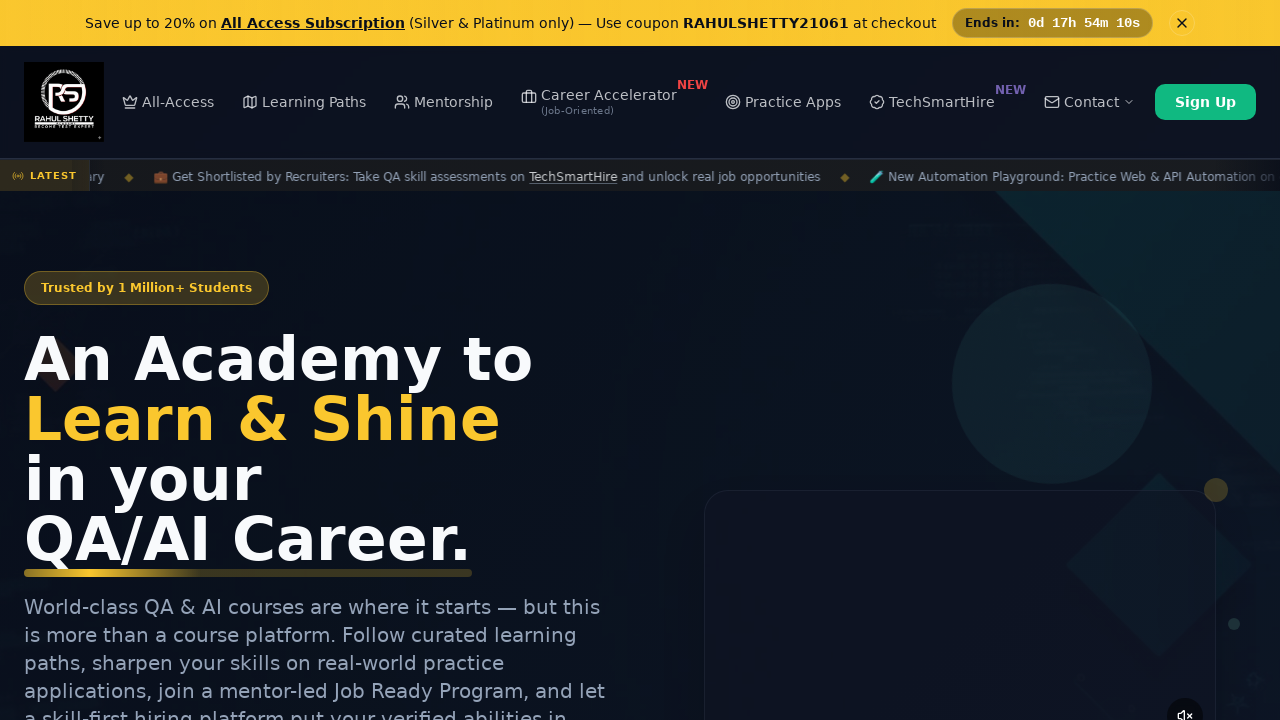

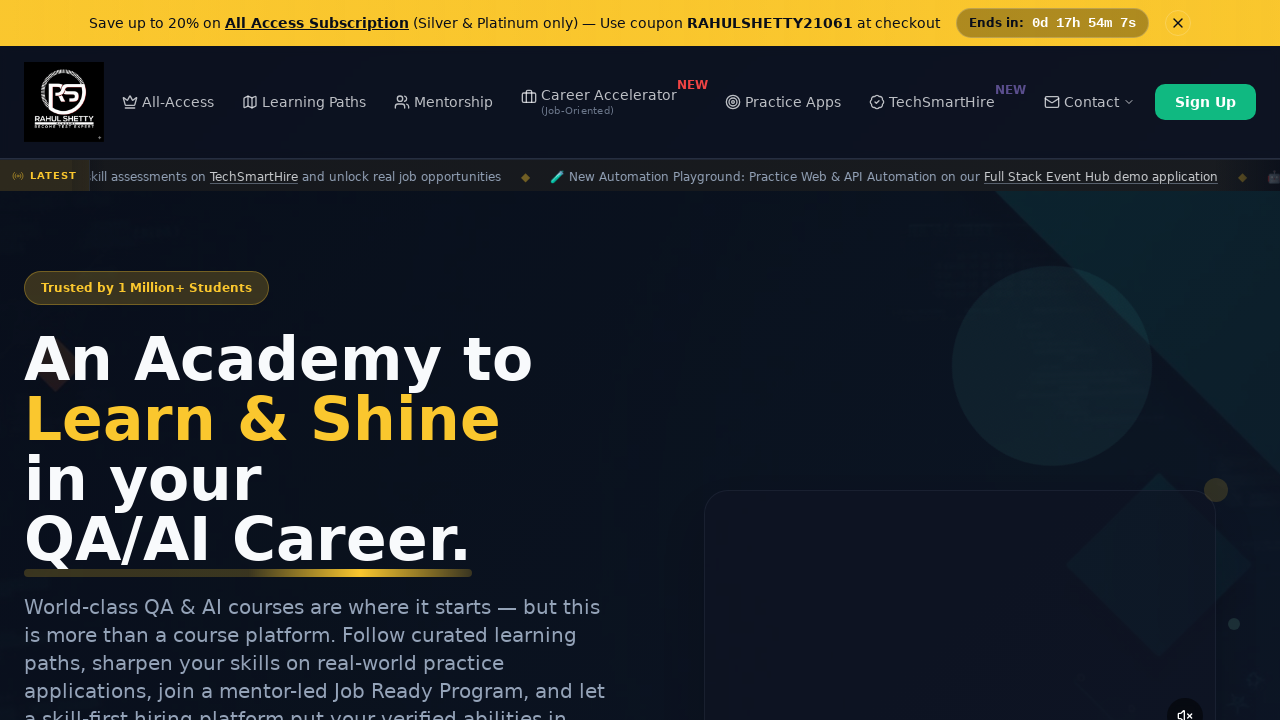